Navigates to Cleartrip travel booking website and waits for the page to load with an implicit timeout.

Starting URL: https://www.cleartrip.com/

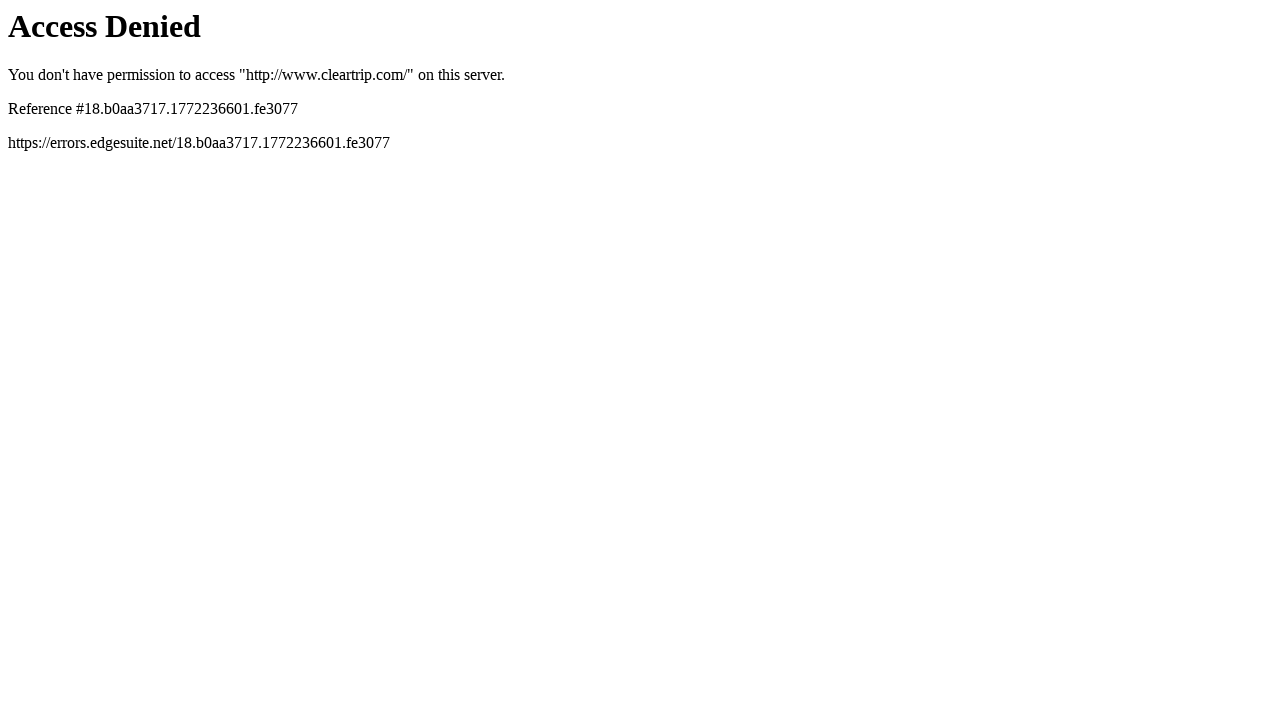

Navigated to Cleartrip travel booking website
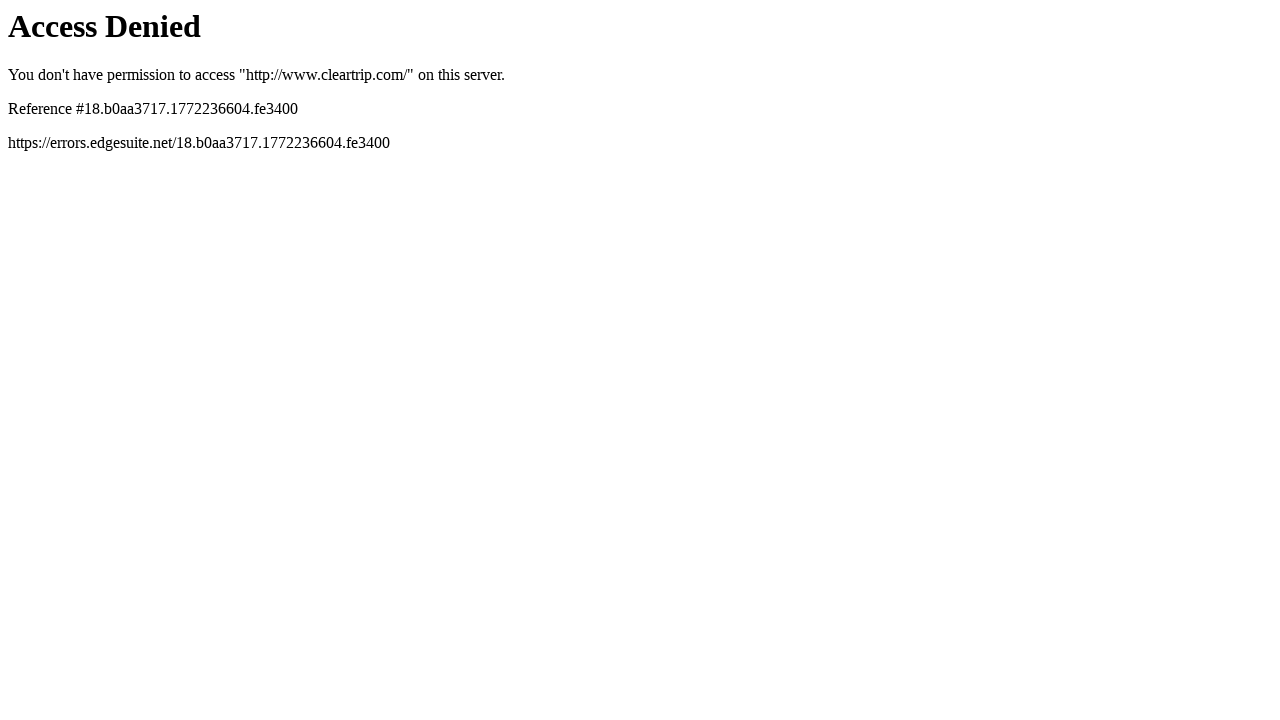

Page DOM content loaded
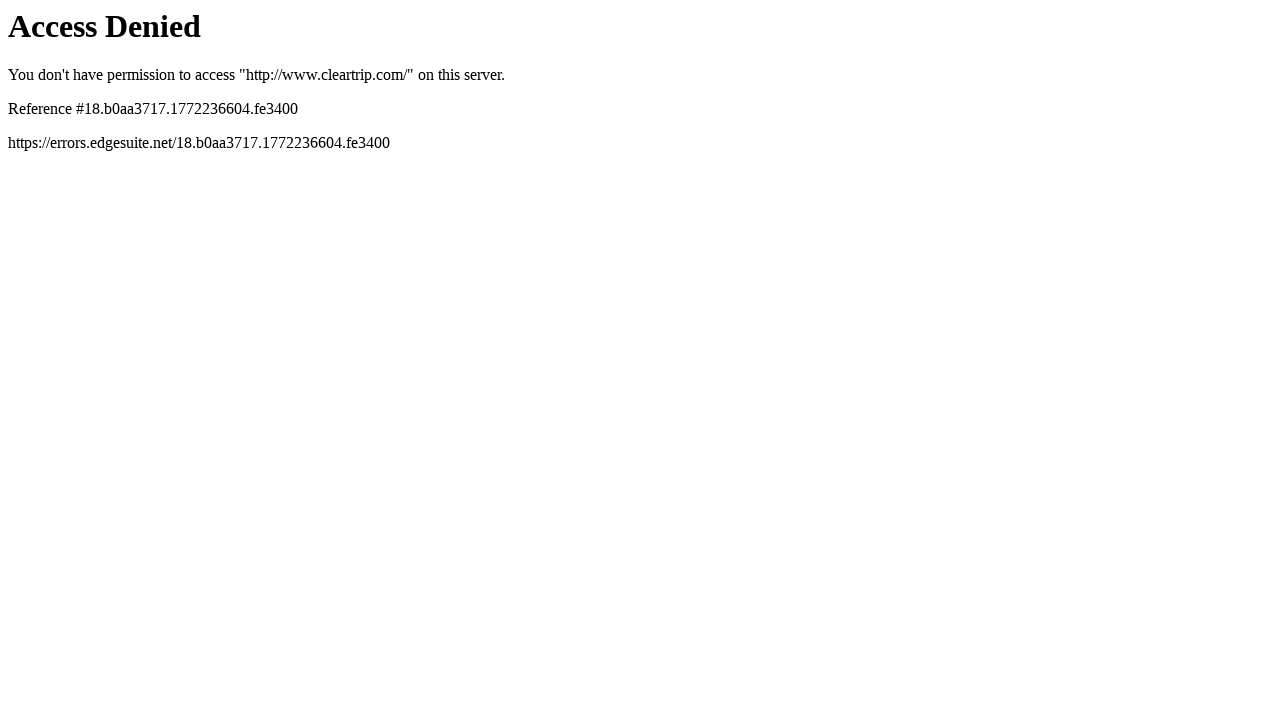

Page body element became visible
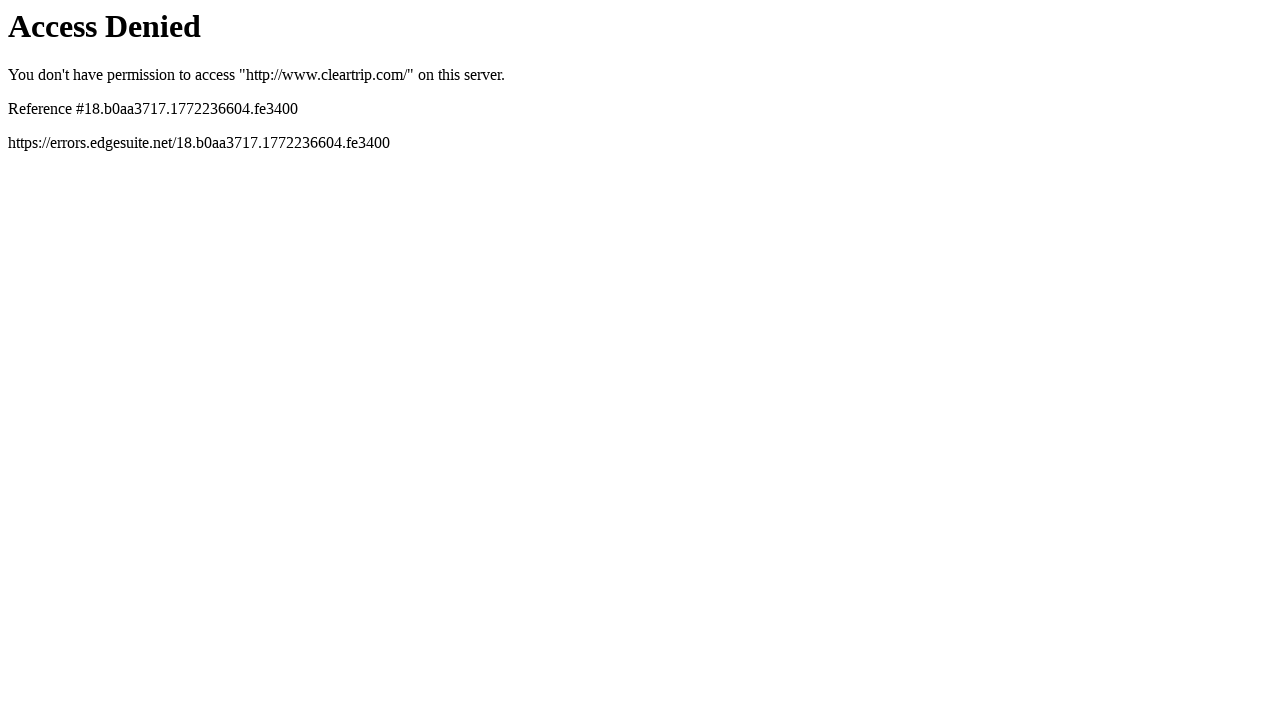

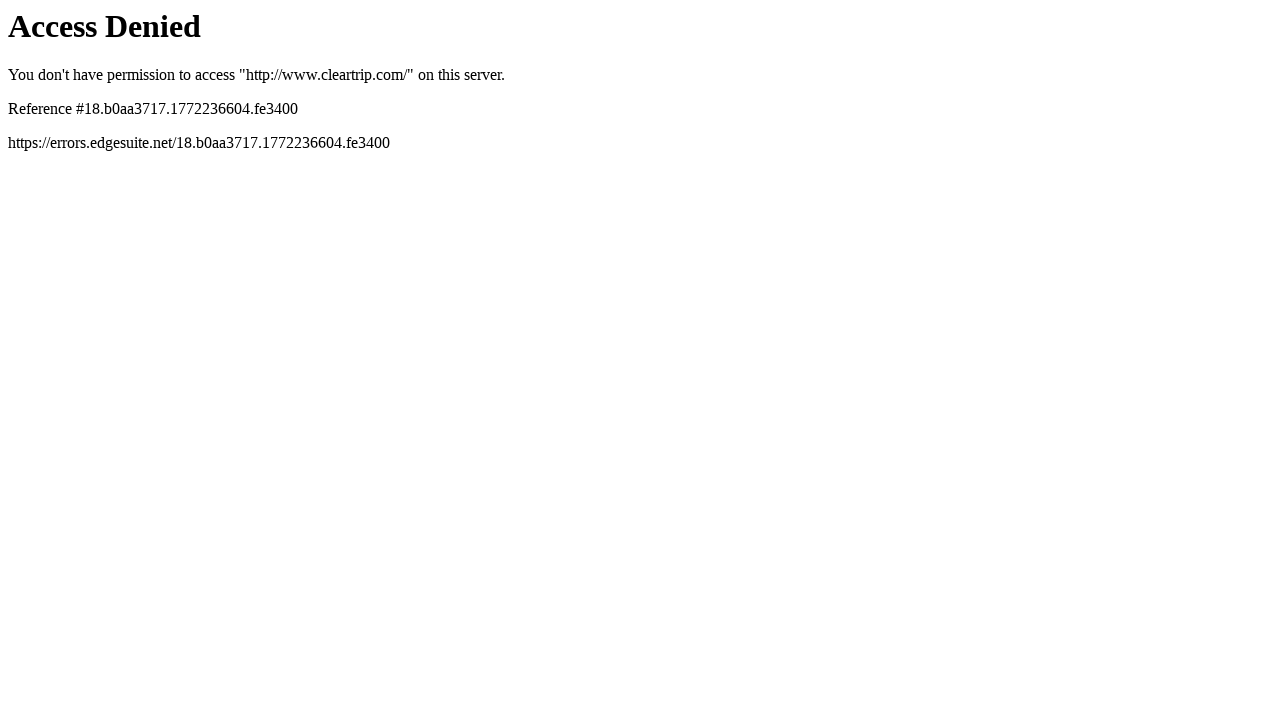